Tests navigation through xkcd.com by visiting a specific comic, clicking on the license link, navigating to the About page, and then visiting another comic via a link.

Starting URL: https://xkcd.com/353/

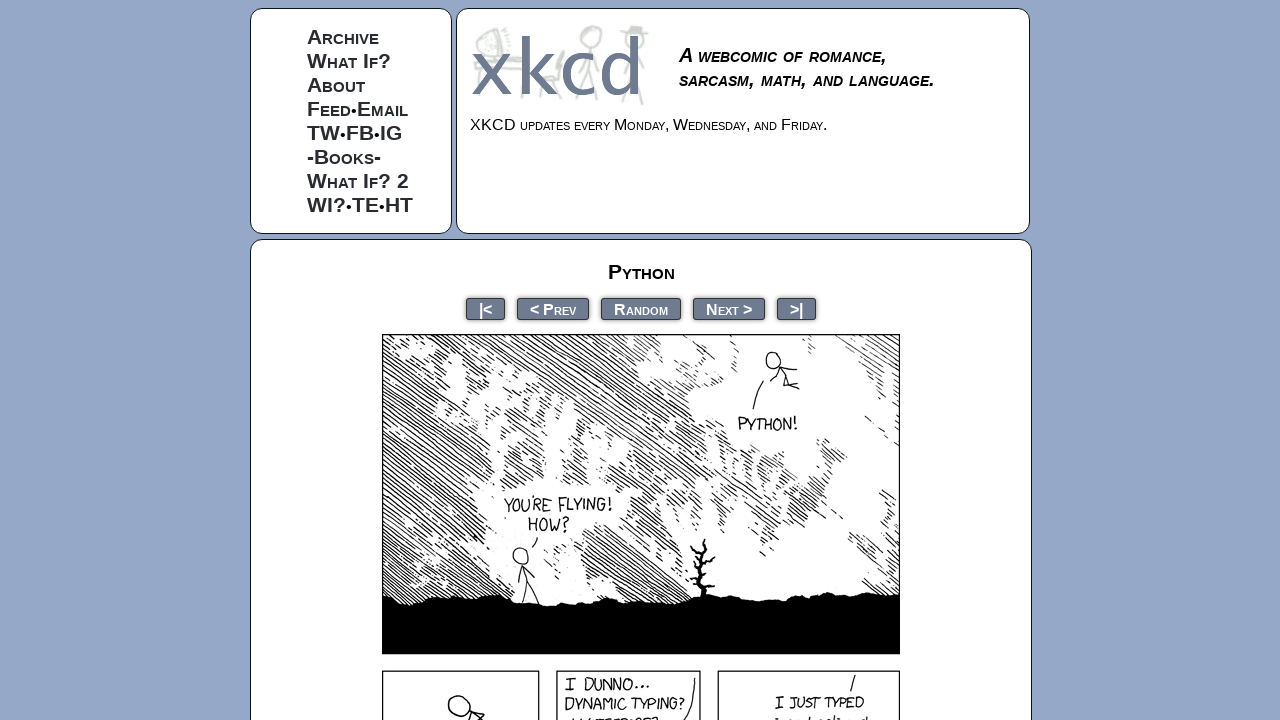

Waited for Python comic image to load on xkcd.com/353/
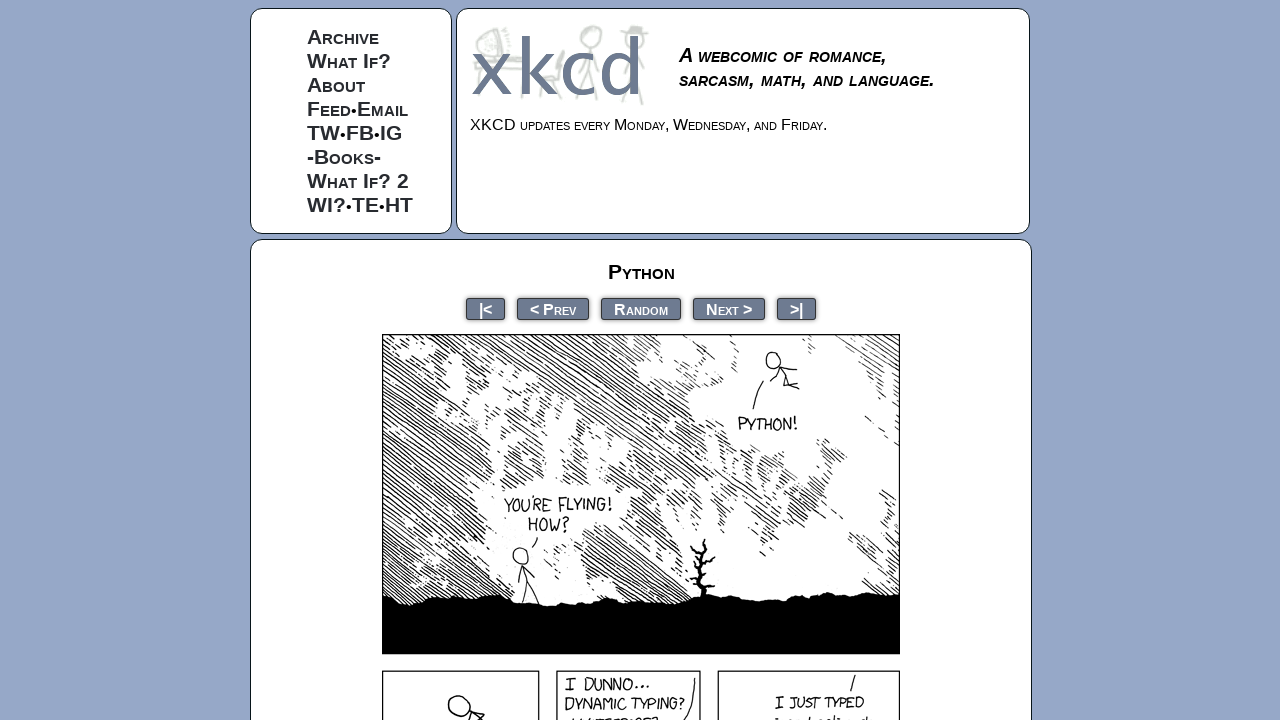

Clicked on license link at (700, 668) on a[rel="license"]
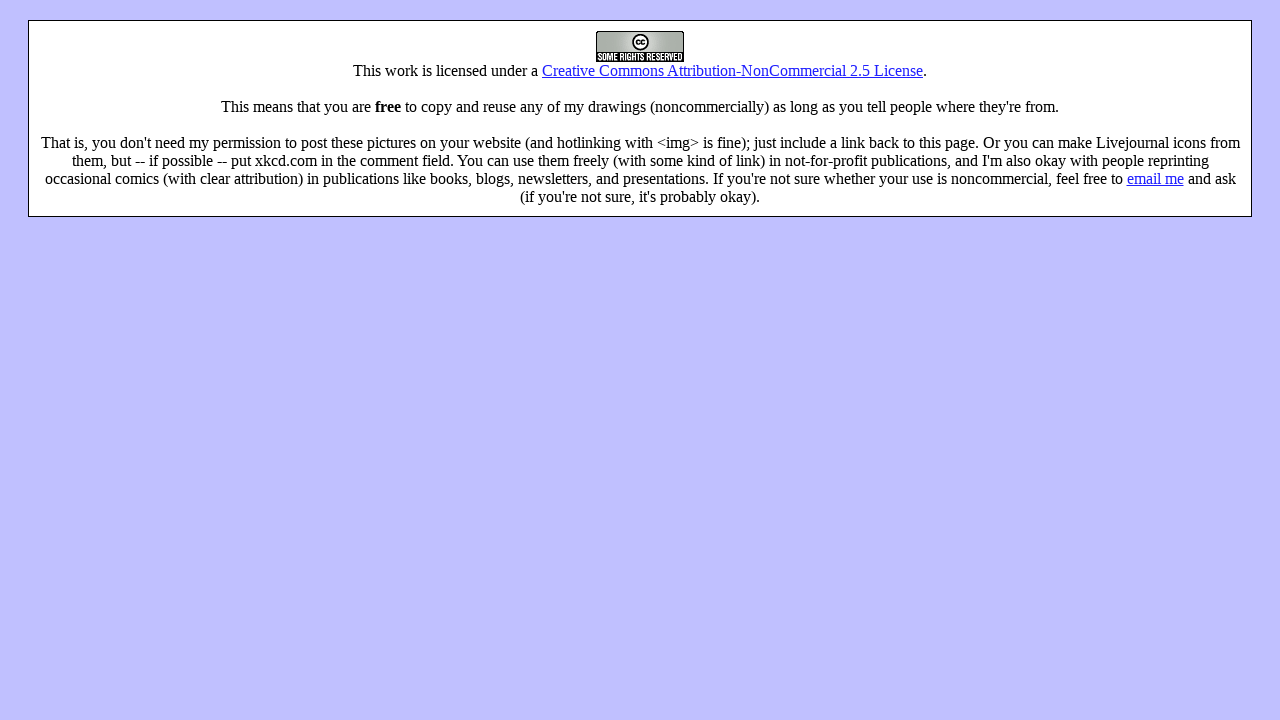

Verified license page loaded with 'free to copy and reuse' text
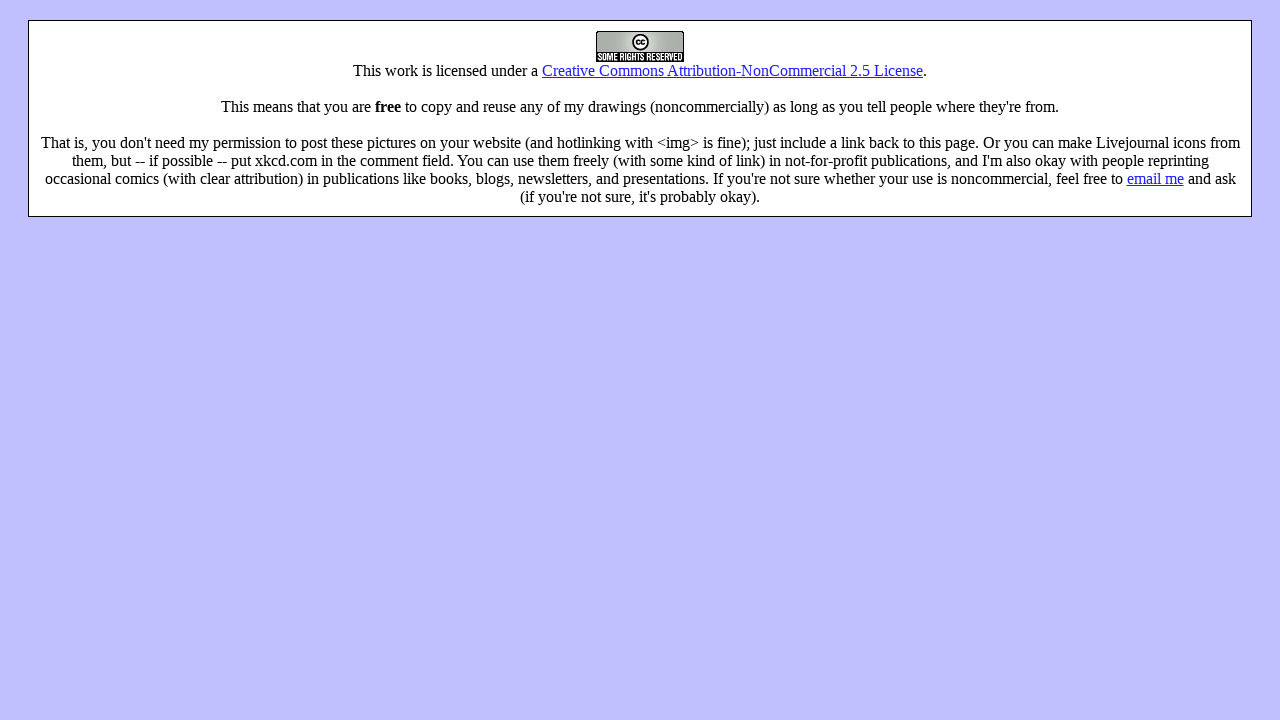

Navigated back to comic #353
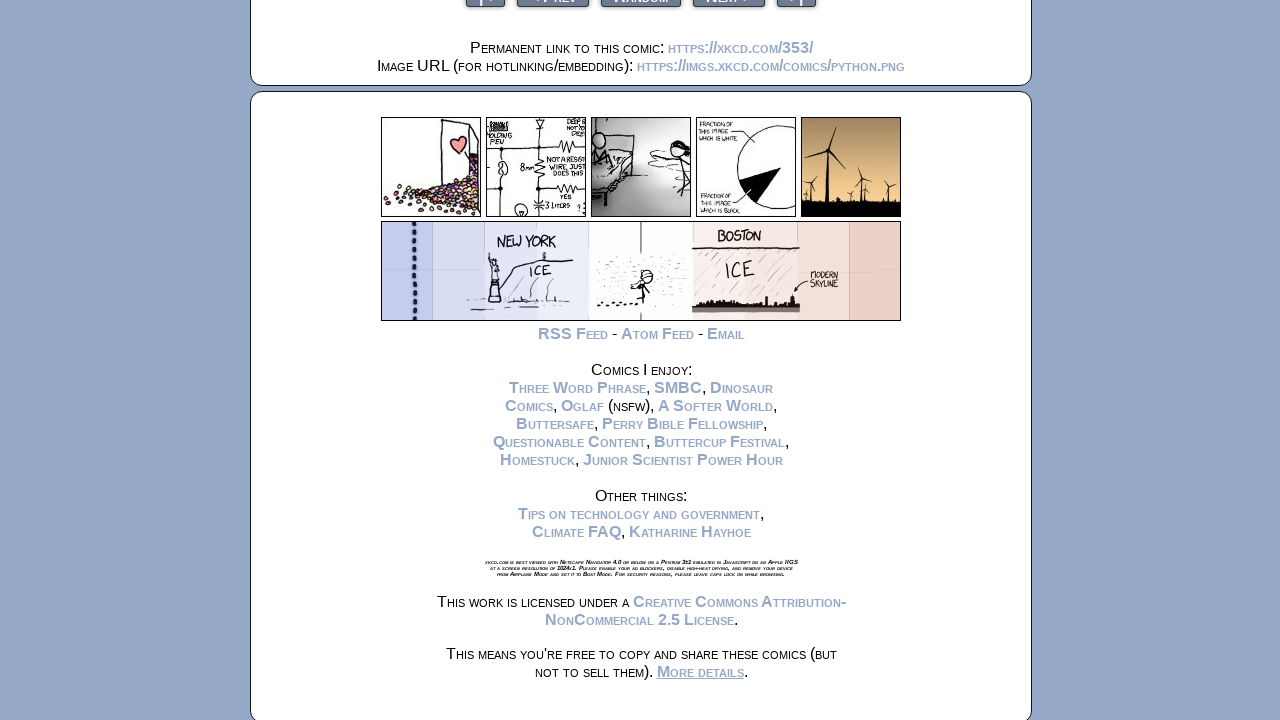

Clicked on About link at (336, 84) on a:has-text('About')
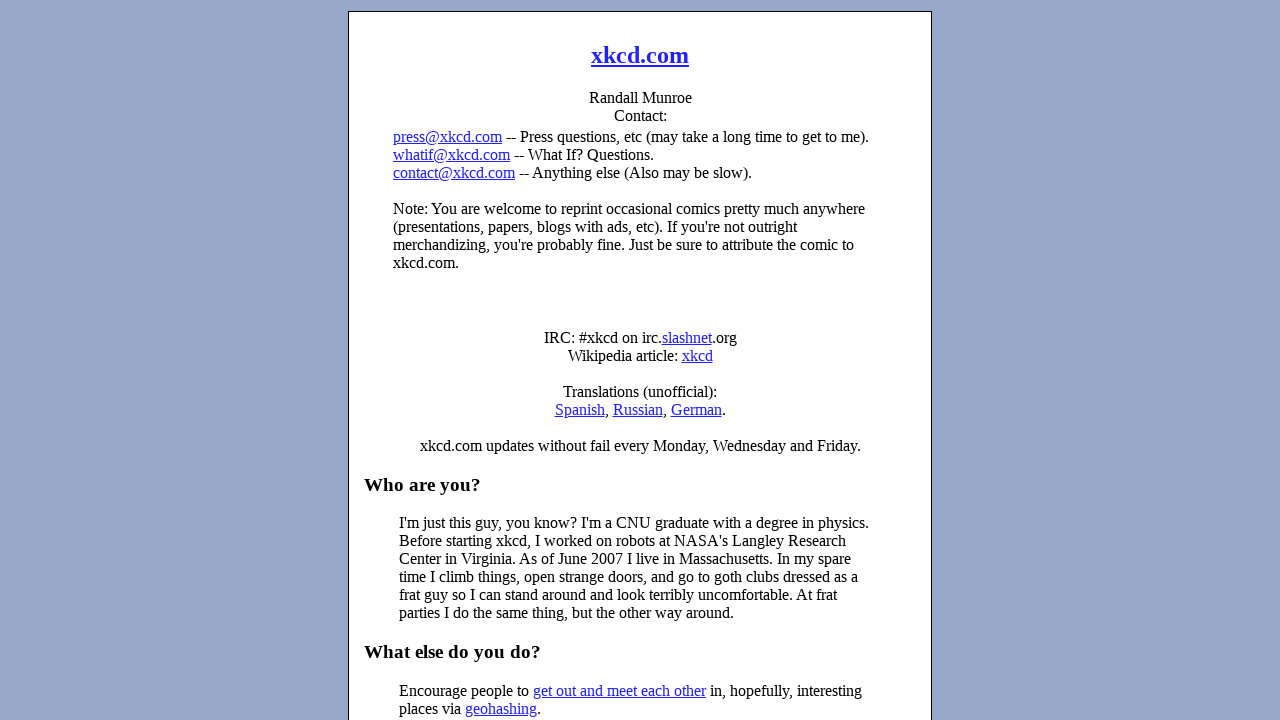

Verified About page loaded with 'xkcd.com' header
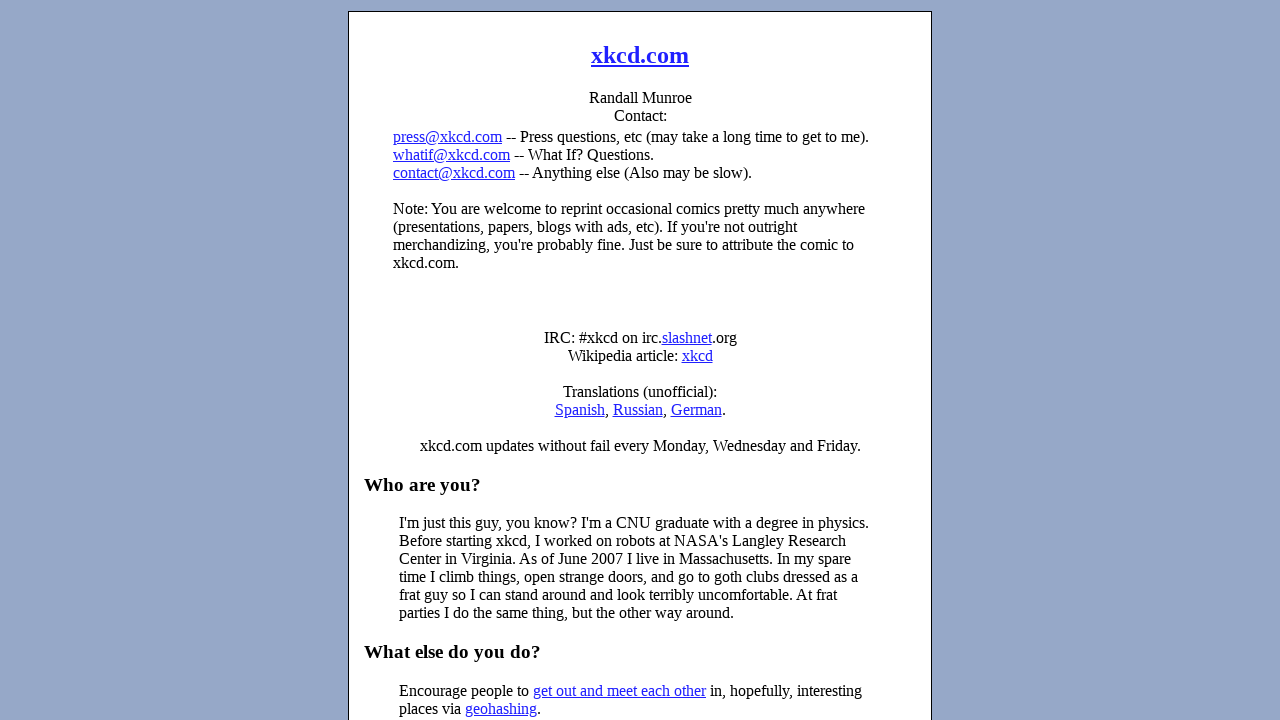

Clicked on comic #249 link from About page at (665, 360) on a:has-text('comic #249')
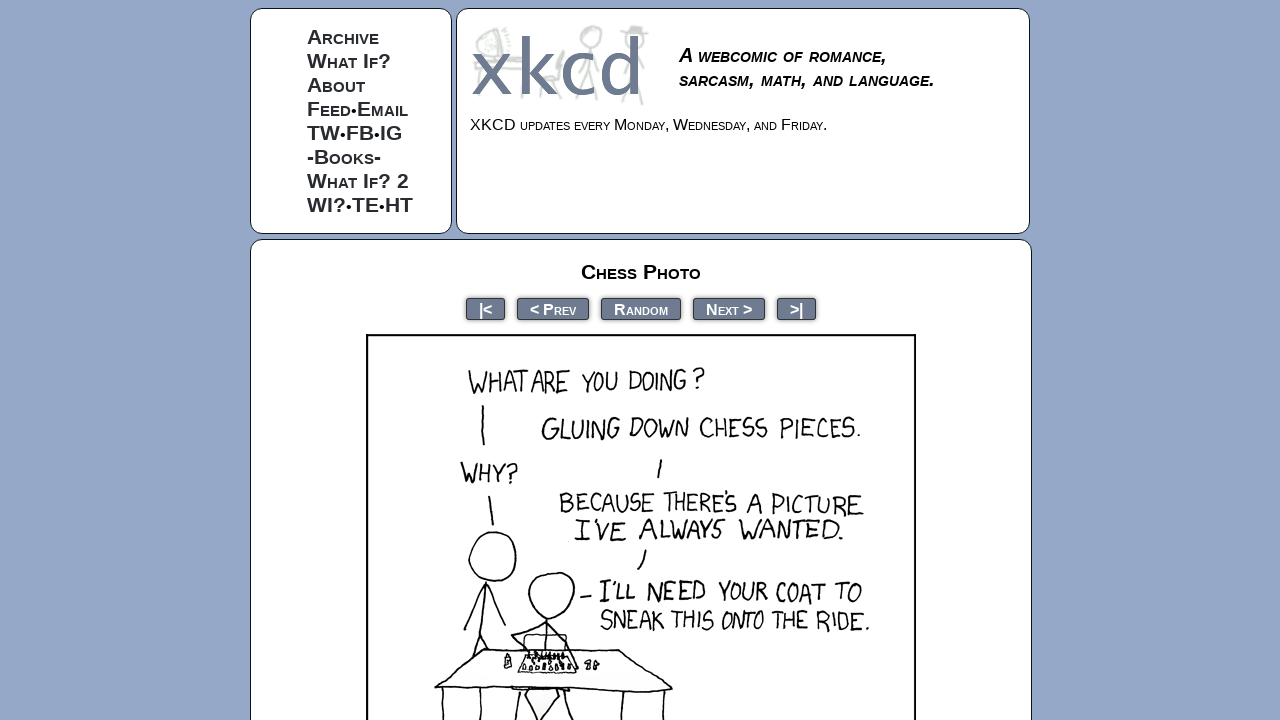

Verified Chess comic image loaded for comic #249
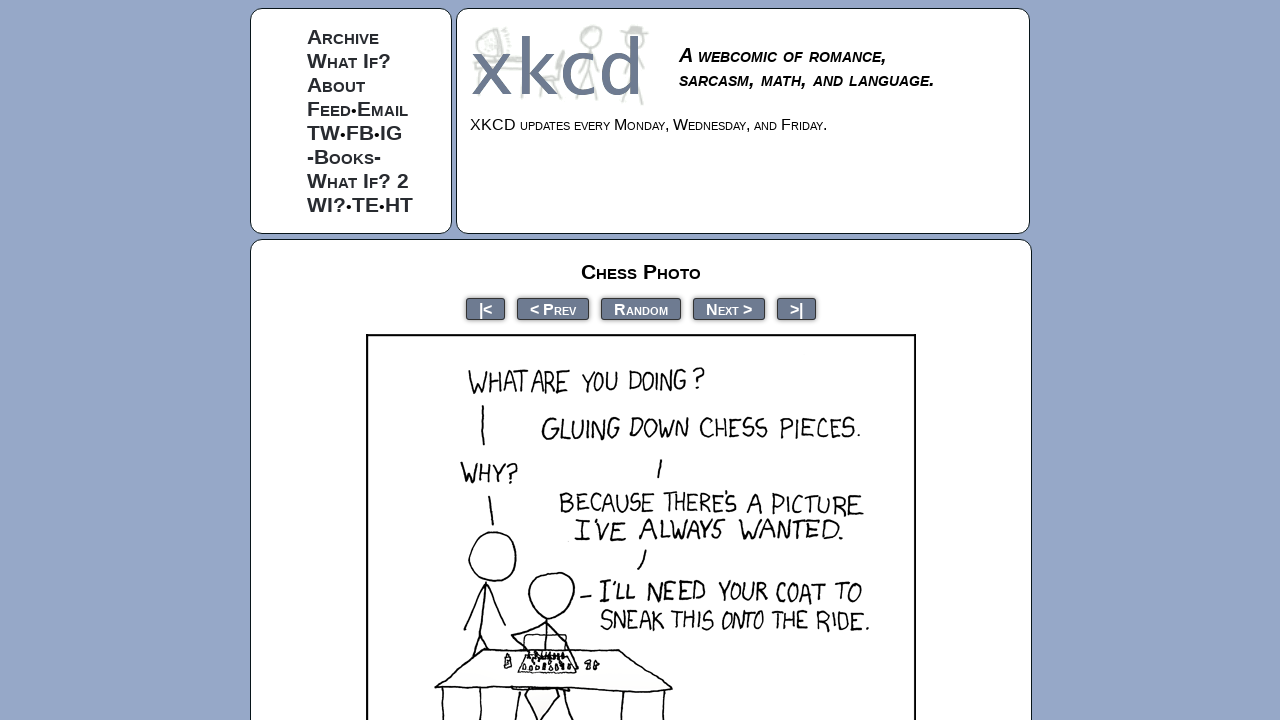

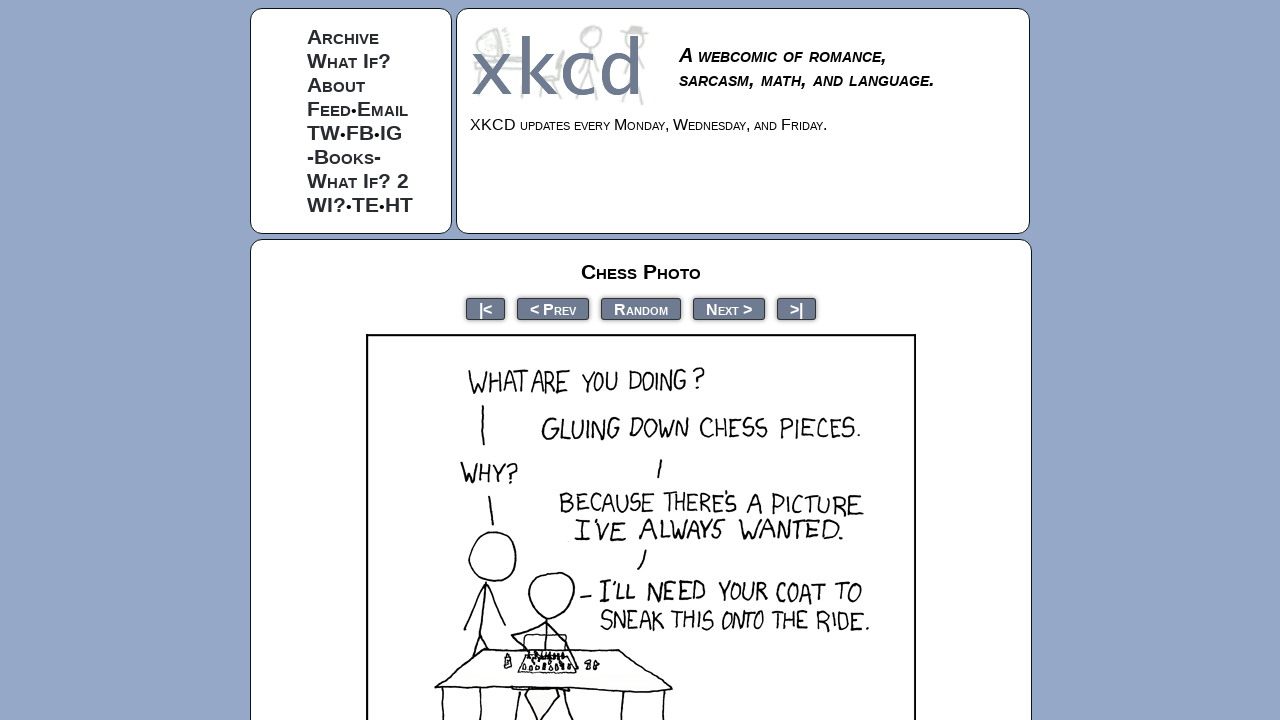